Navigates to a drag-and-drop demo page and waits for the draggable element to be present

Starting URL: https://demoqa.com/droppable

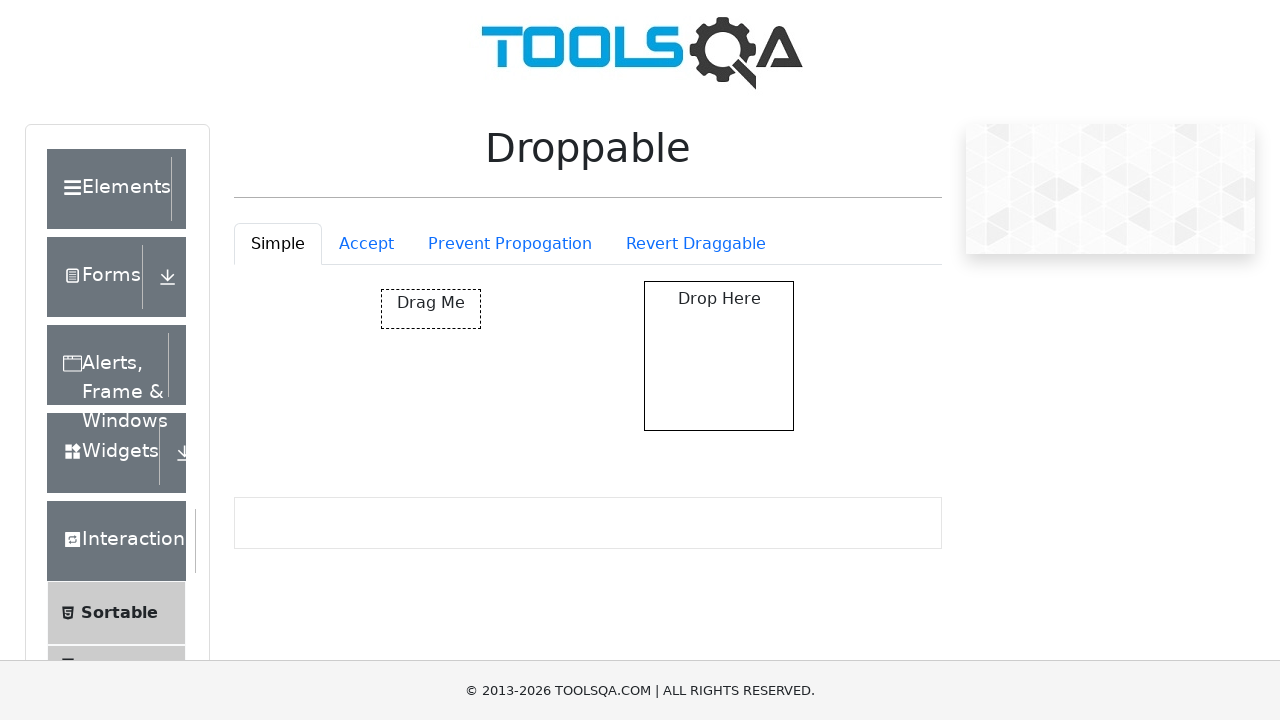

Navigated to drag-and-drop demo page at https://demoqa.com/droppable
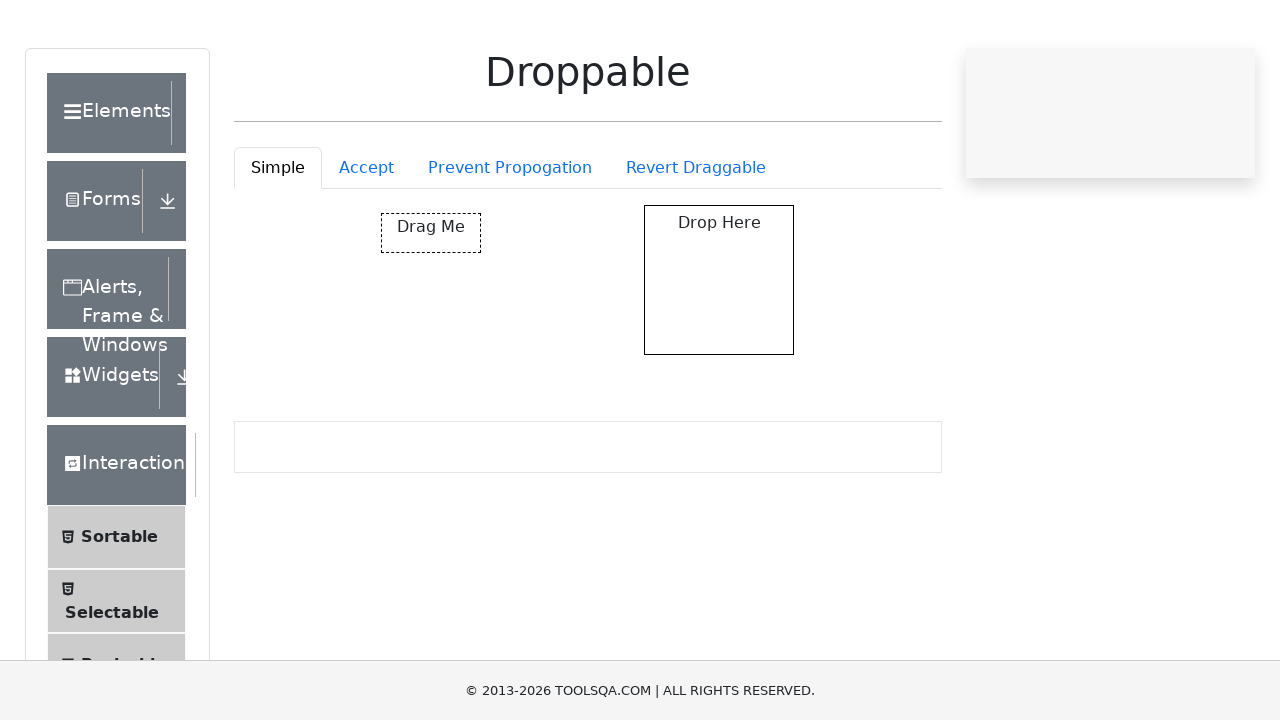

Waited for draggable element to be visible
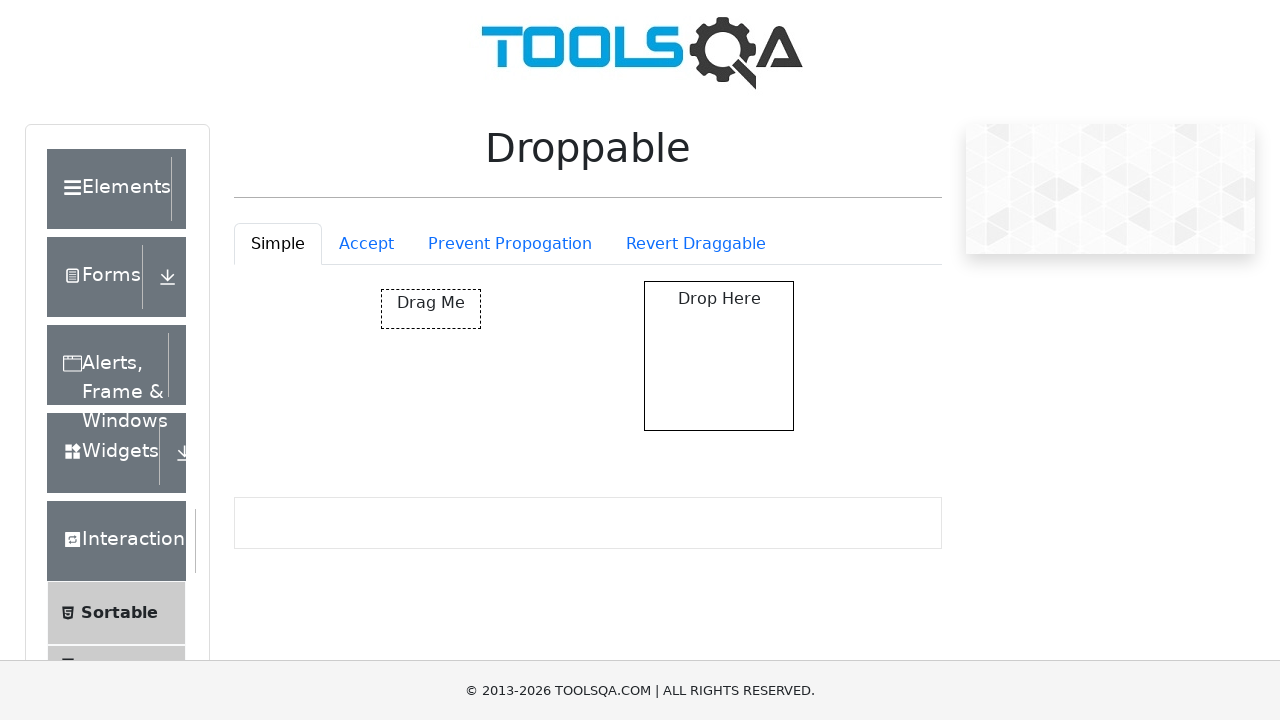

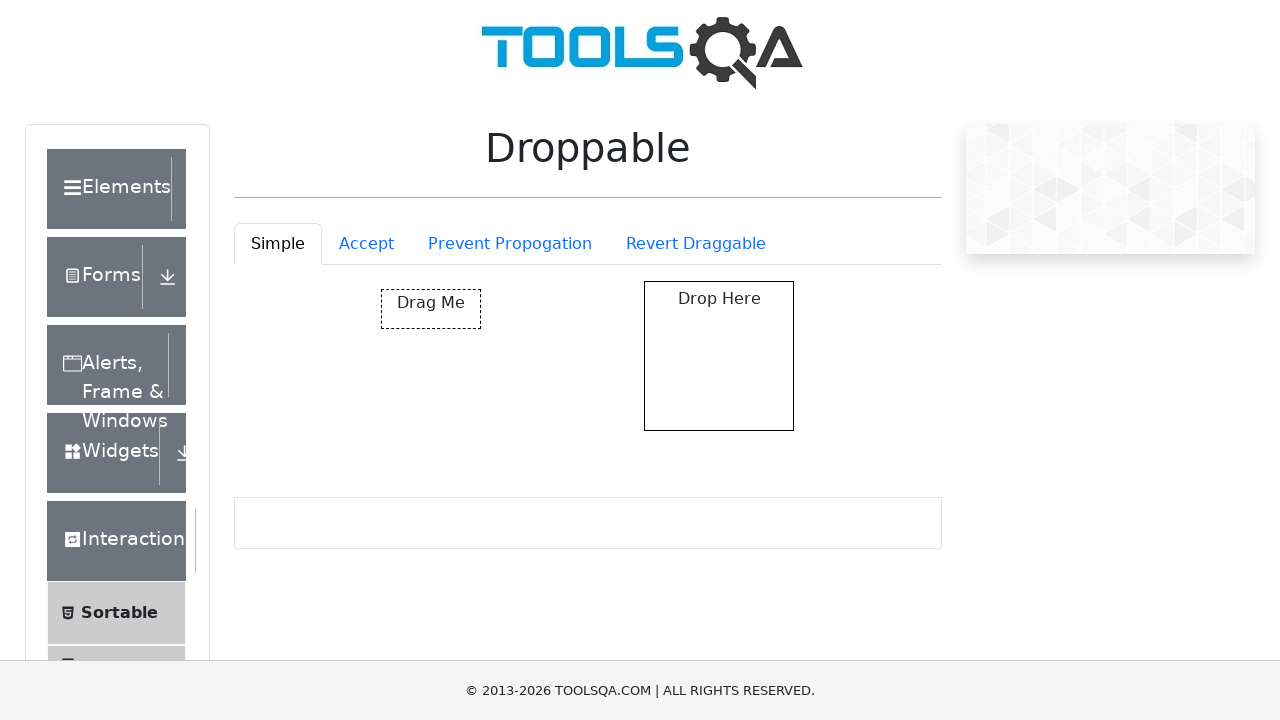